Tests window handling by clicking a link that opens a new window, switching to the new window to verify its content, and then switching back to the original window to verify it's still accessible.

Starting URL: https://the-internet.herokuapp.com/windows

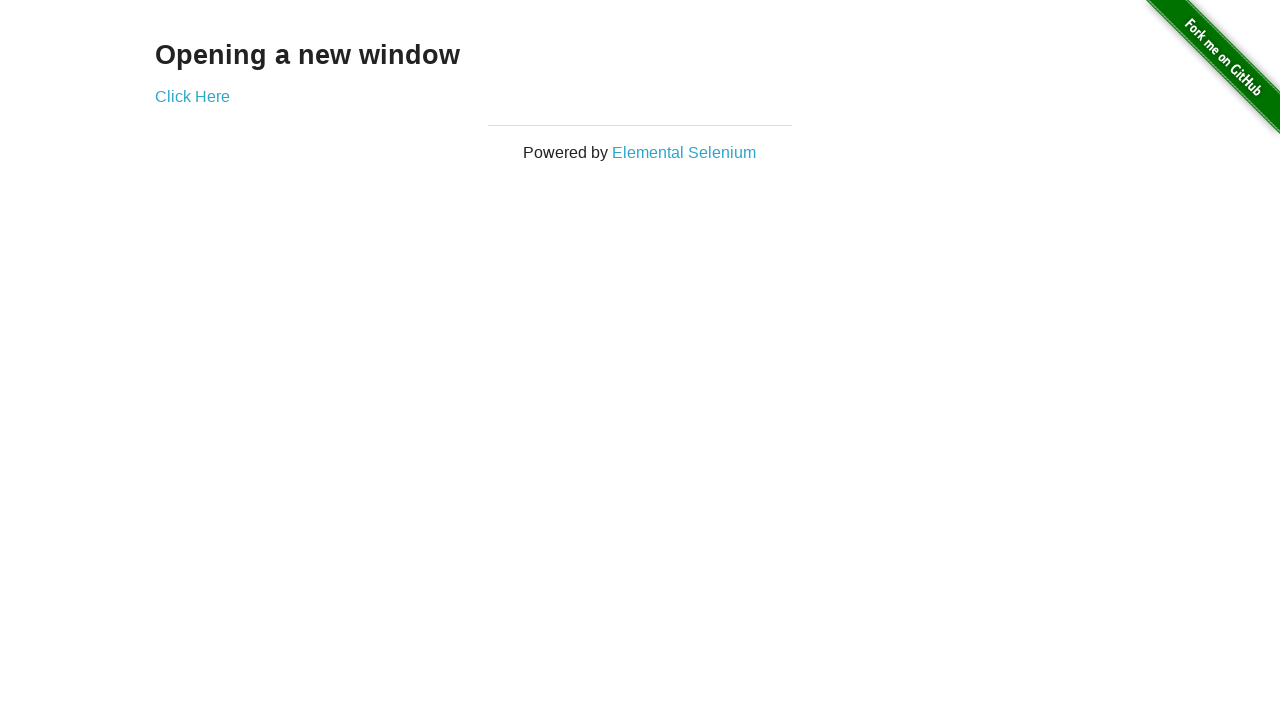

Waited for h3 selector to load on initial page
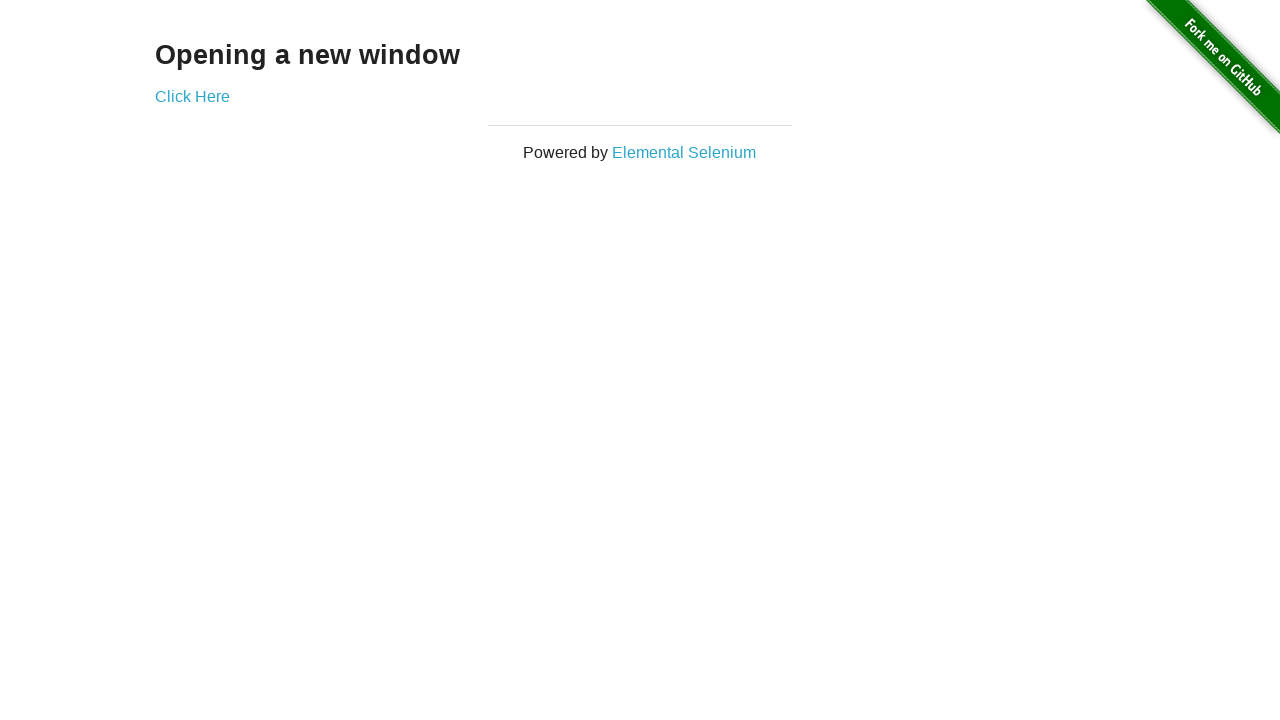

Verified h3 text content is 'Opening a new window'
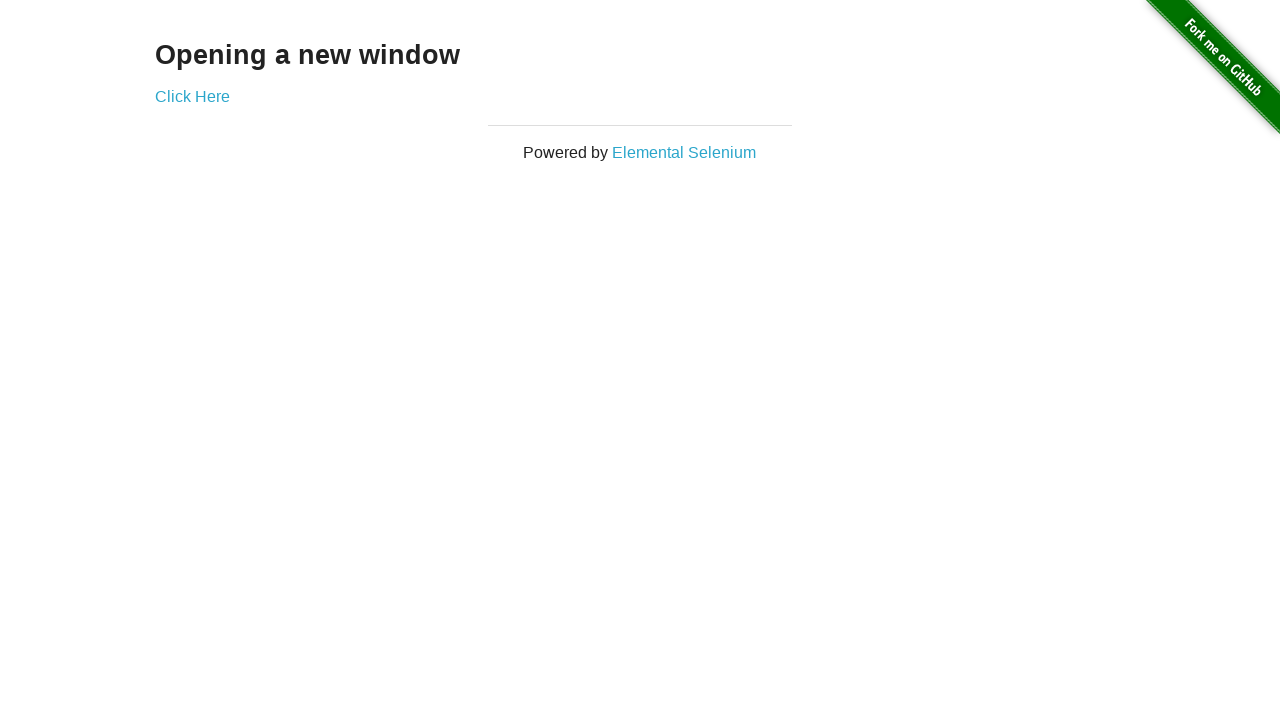

Verified initial page title is 'The Internet'
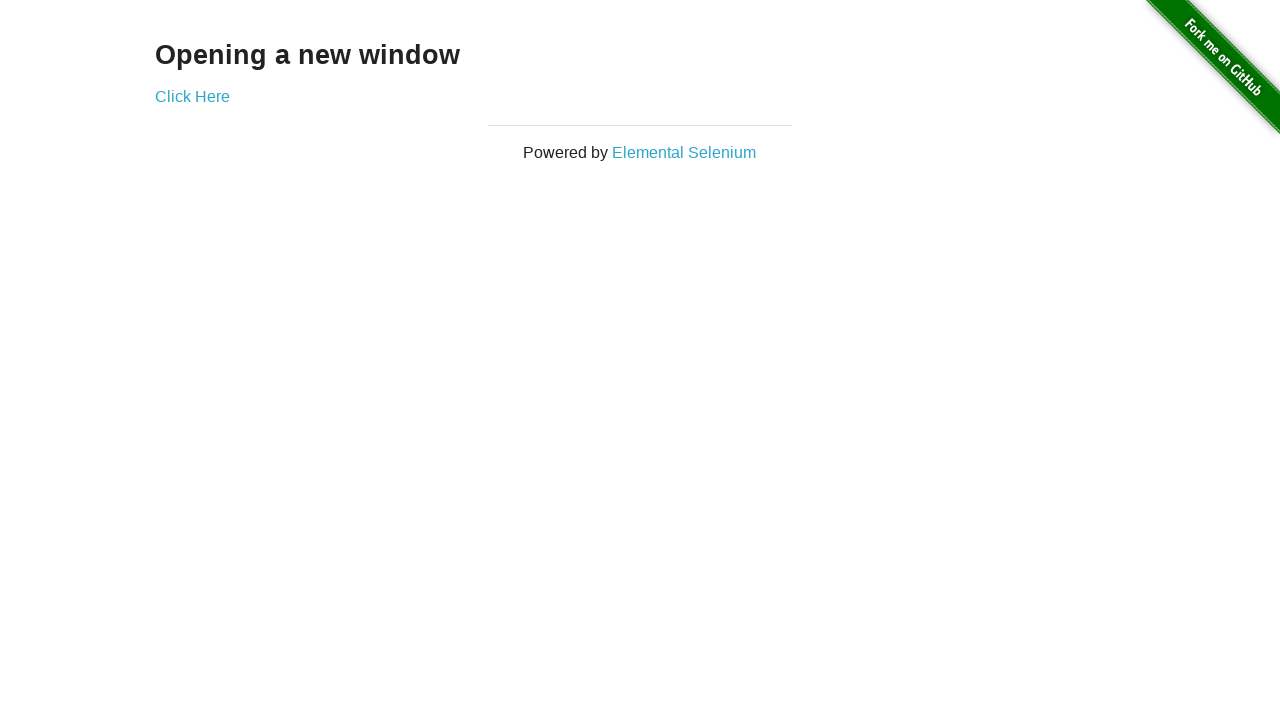

Clicked 'Click Here' link to open new window at (192, 96) on text=Click Here
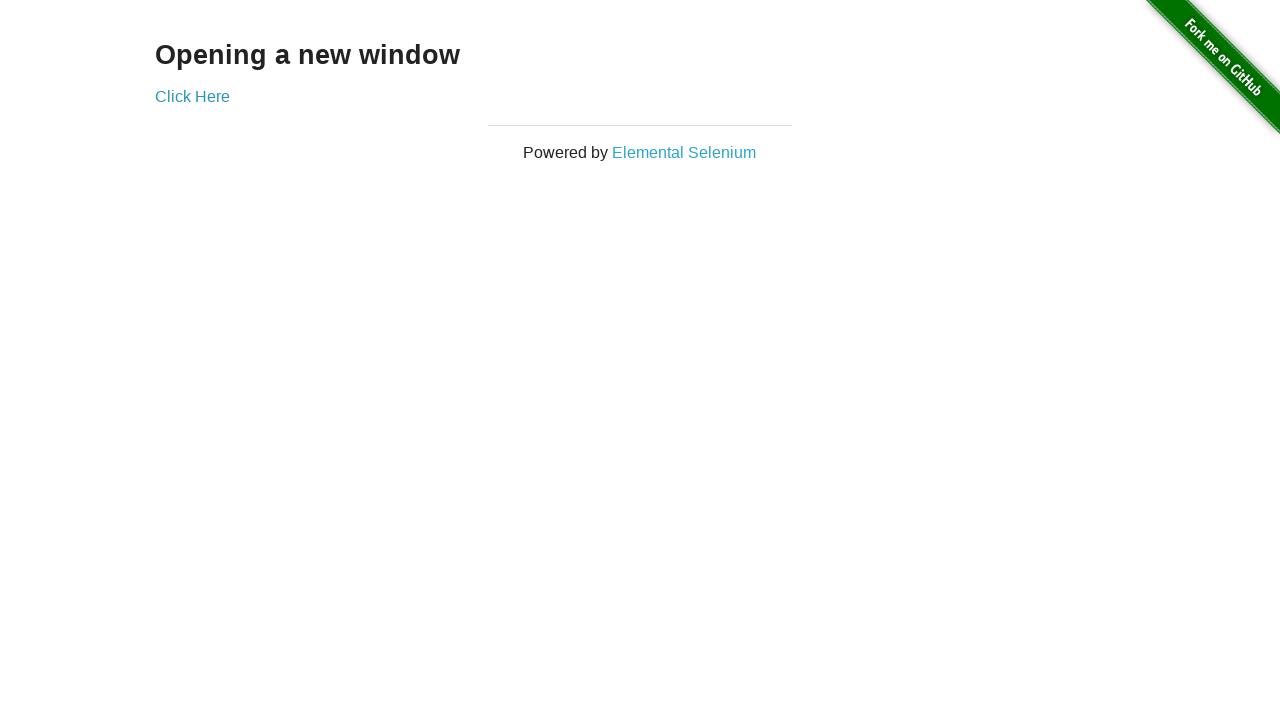

New window opened and loaded
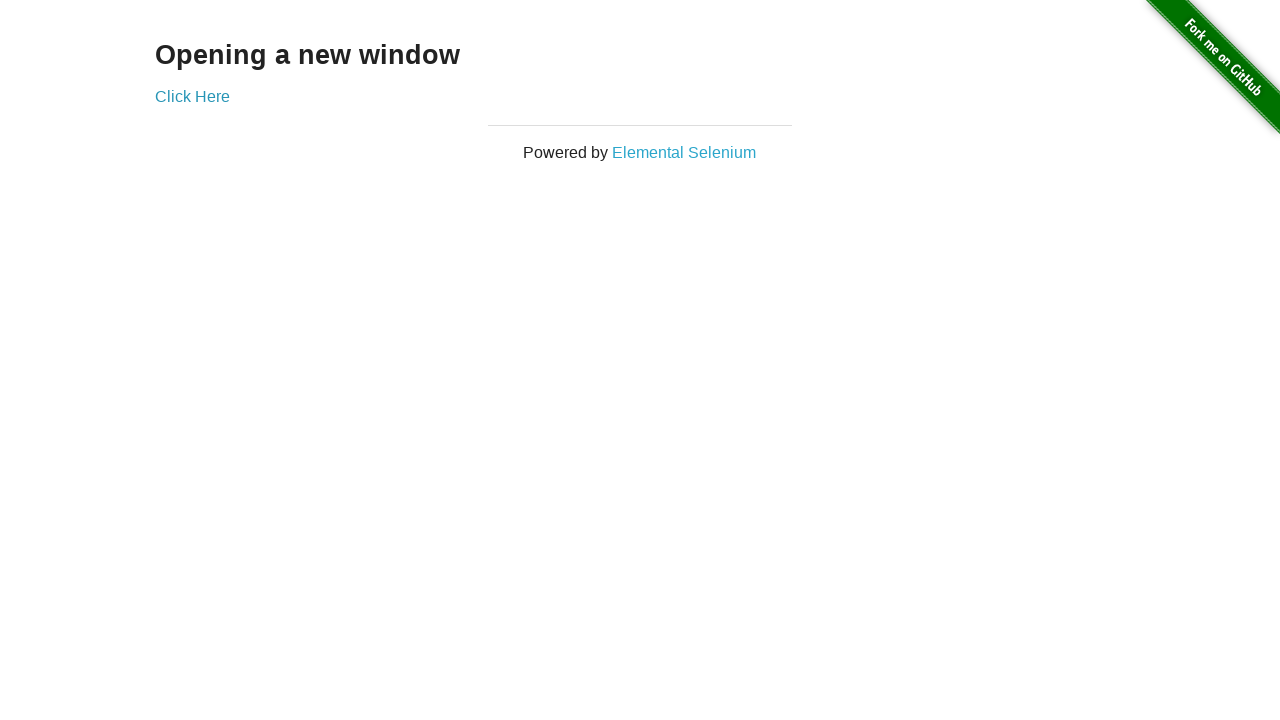

Verified new window title is 'New Window'
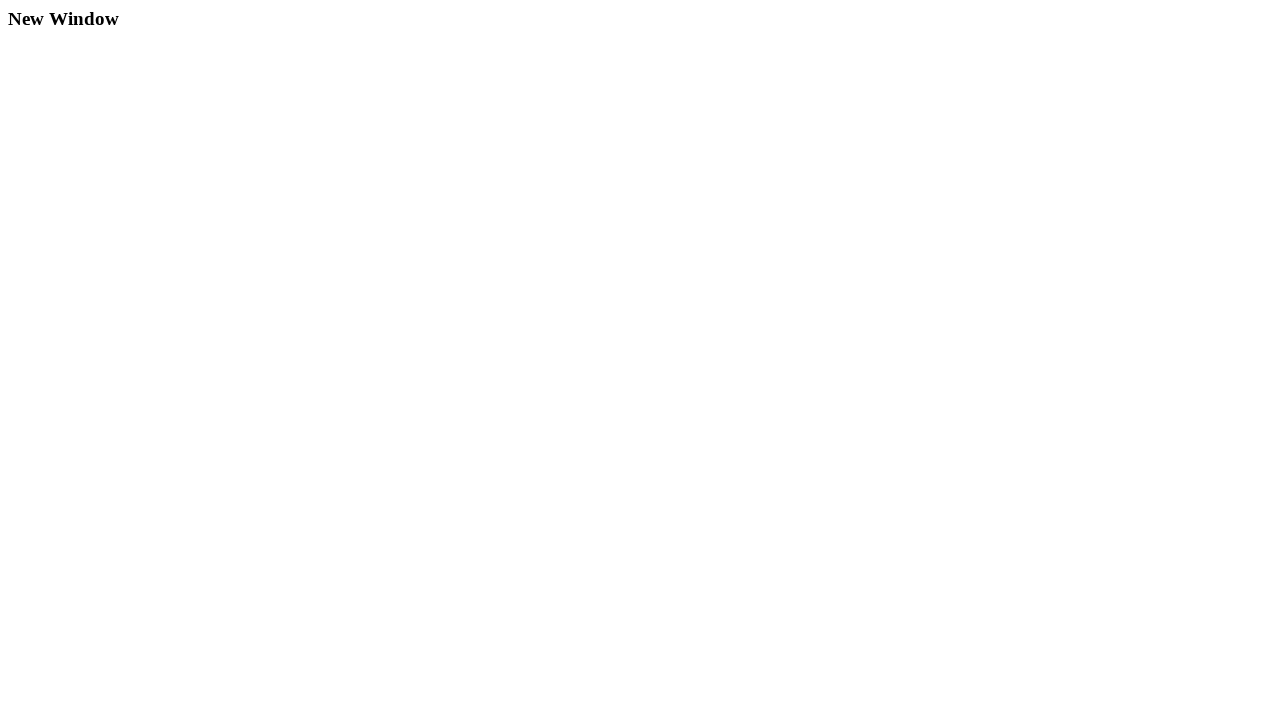

Verified new window h3 text content is 'New Window'
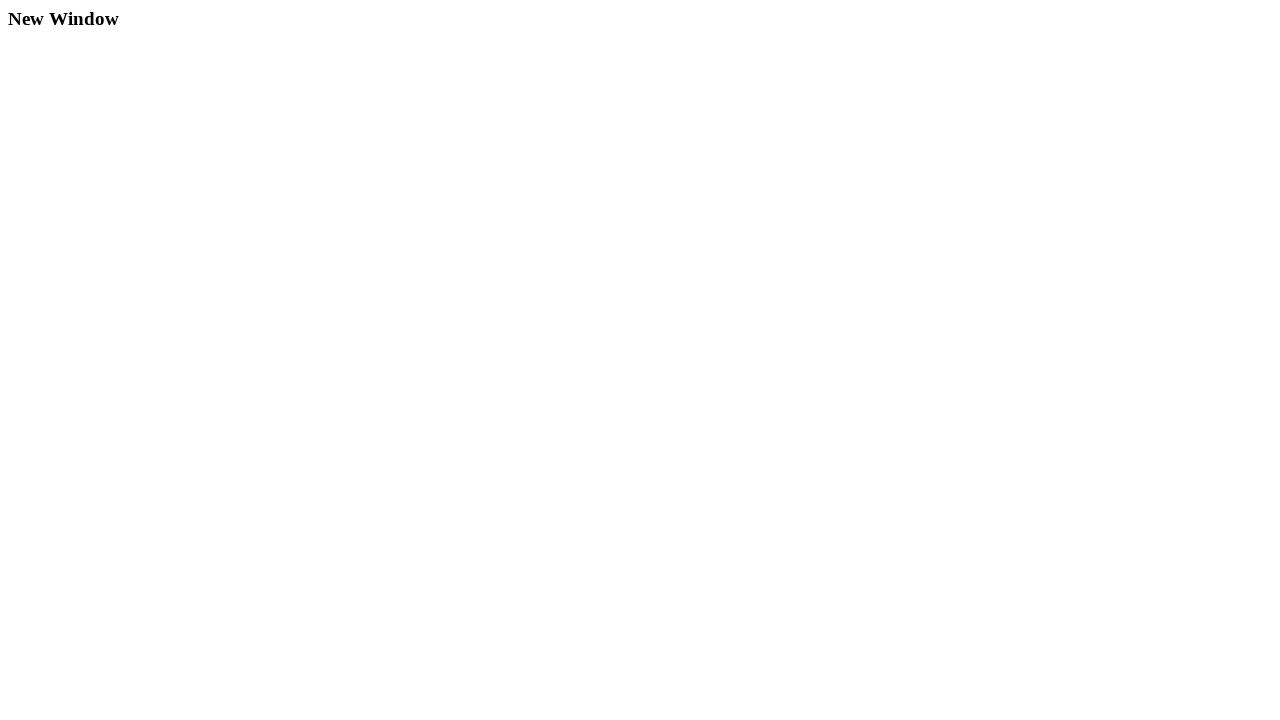

Switched back to original window
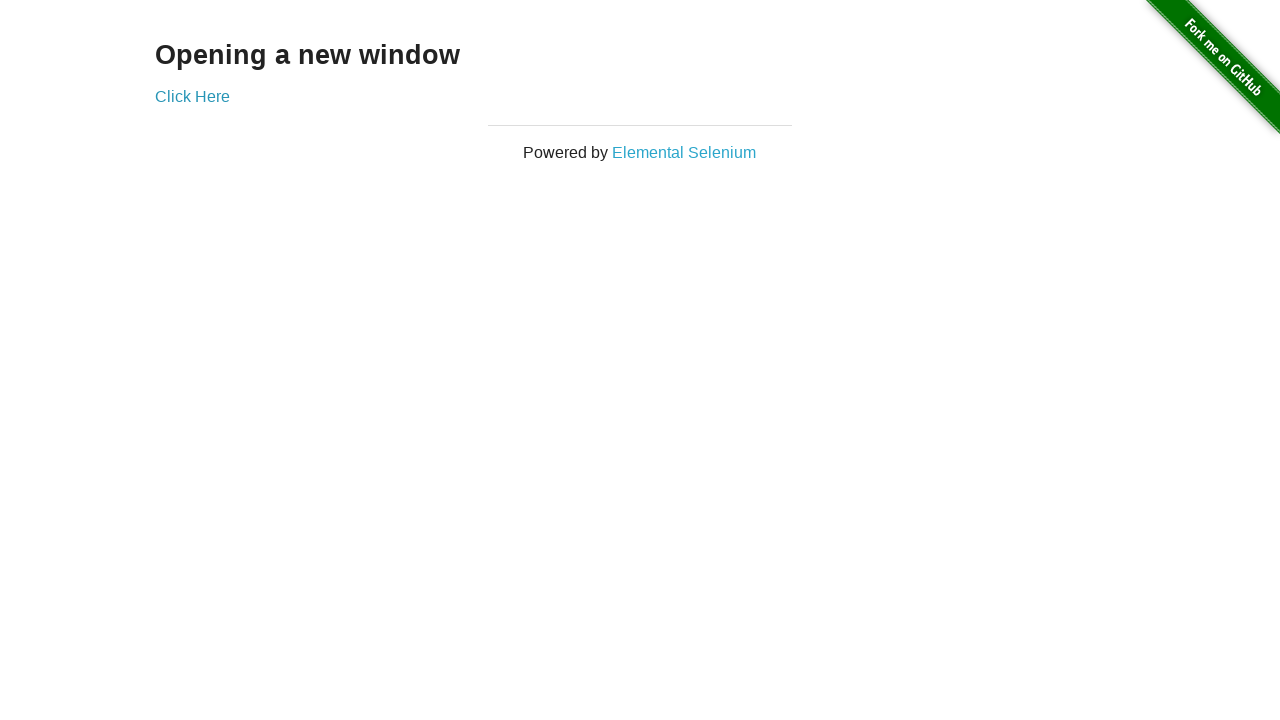

Verified original page title is still 'The Internet'
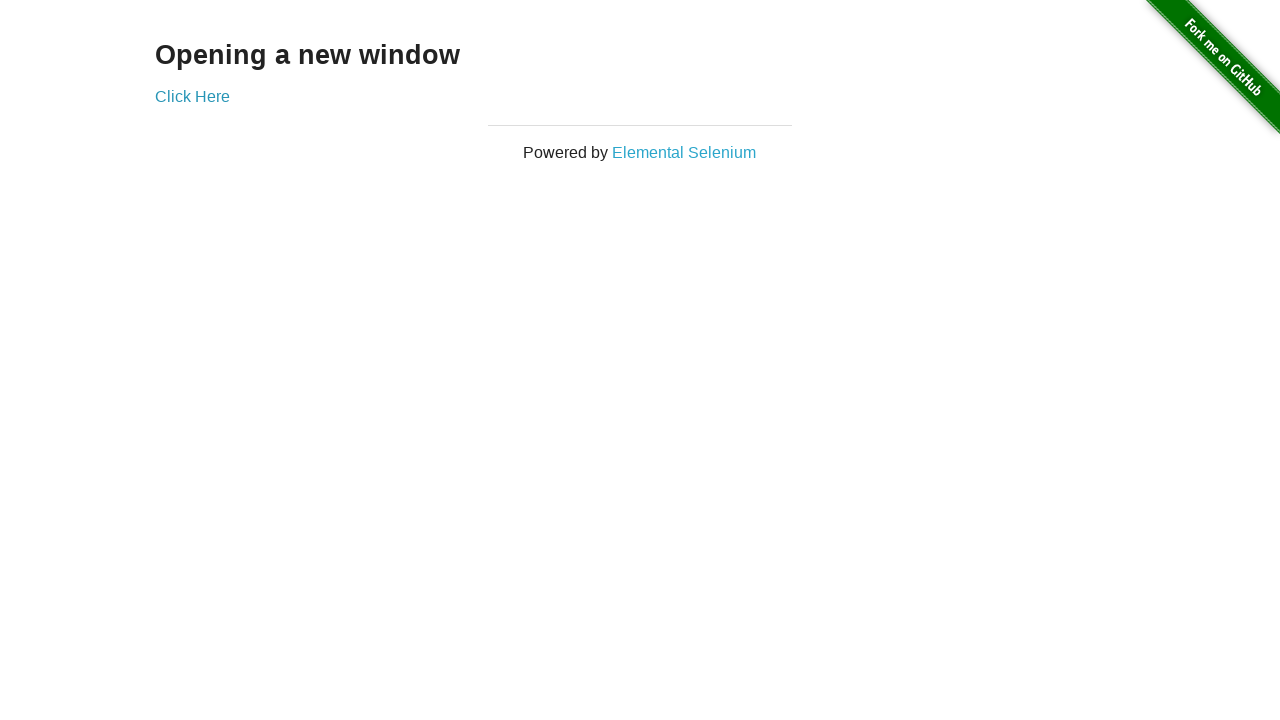

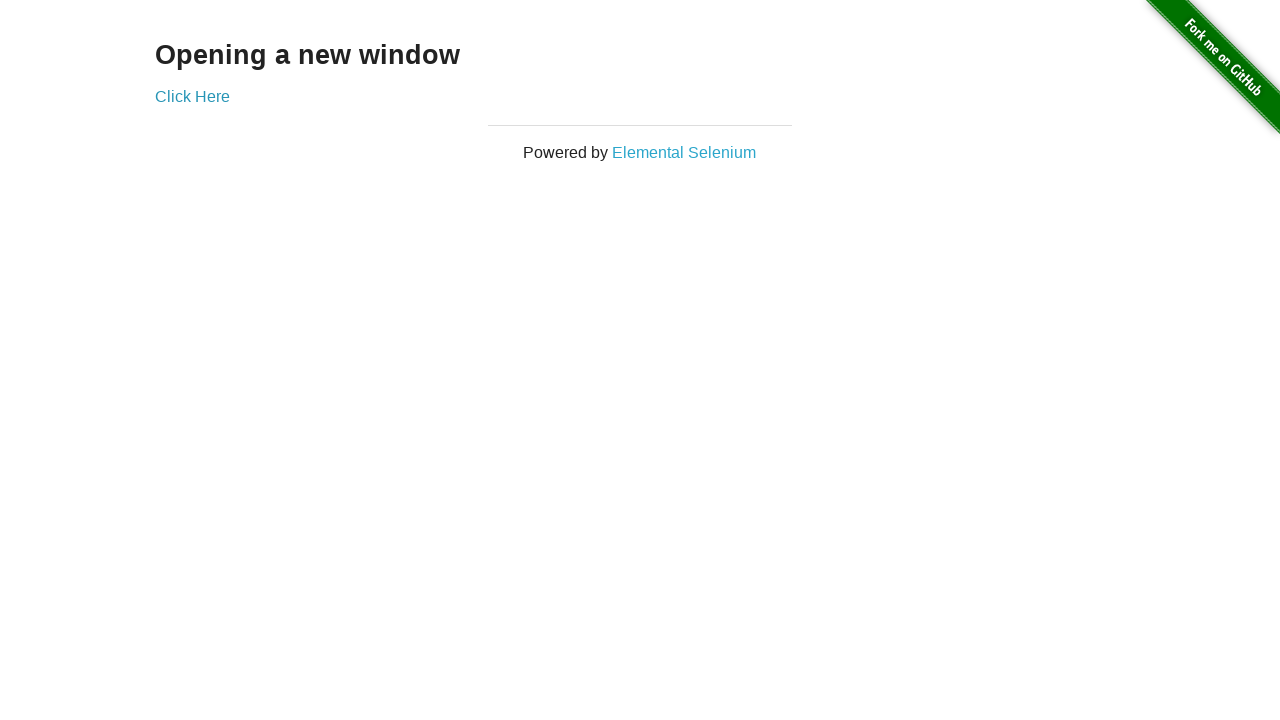